Tests the forgot password functionality by navigating to the forgot password page and filling in the password reset form

Starting URL: https://rahulshettyacademy.com/client

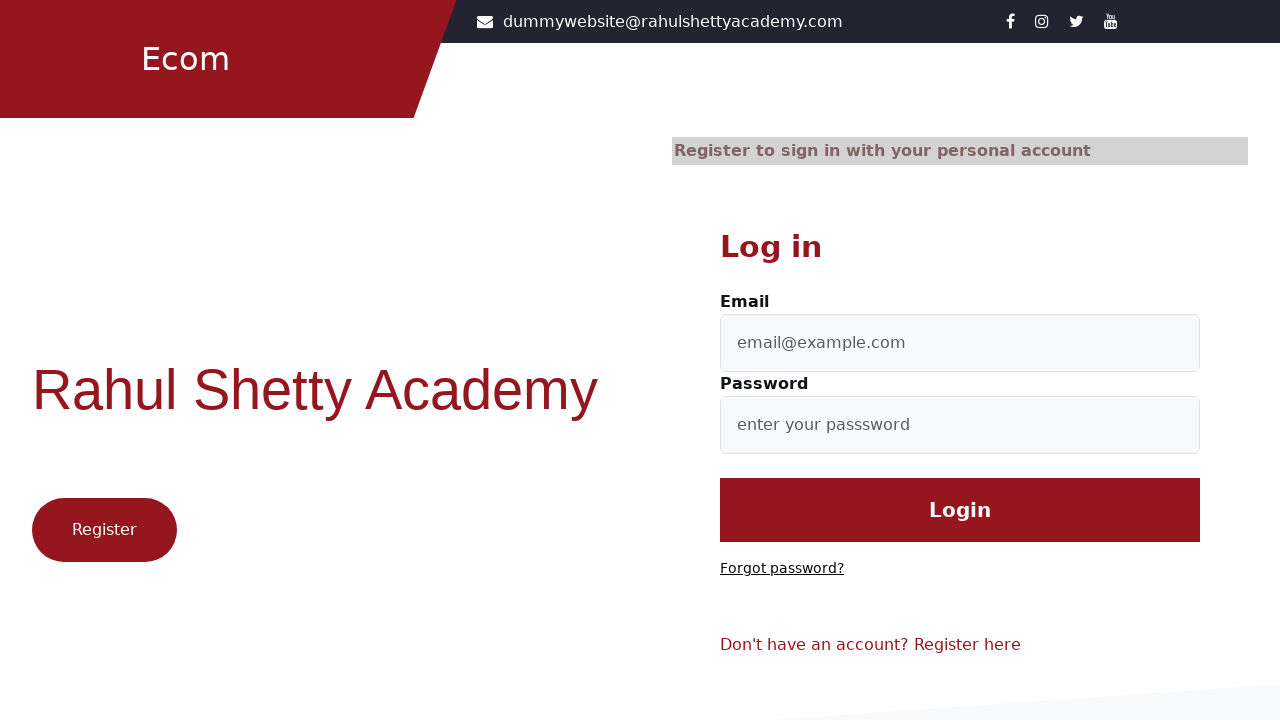

Clicked 'Forgot password?' link to navigate to password reset page at (782, 569) on text=Forgot password?
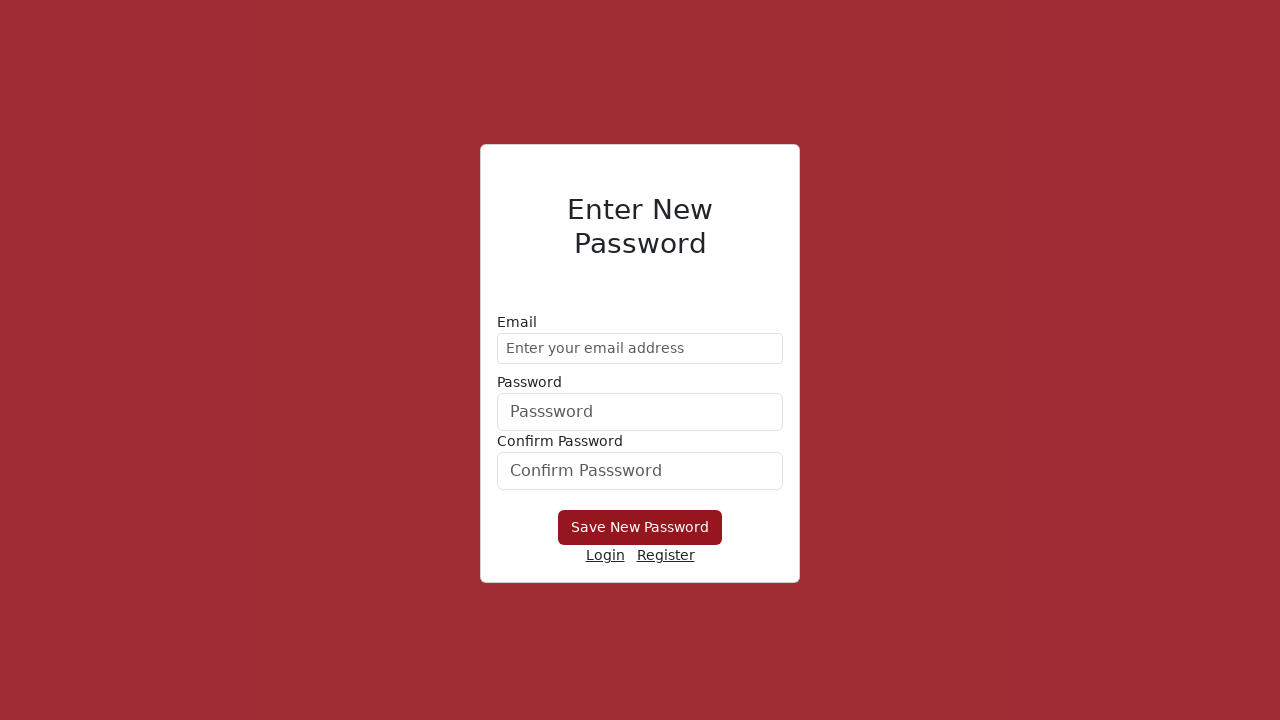

Filled email field with 'demo@gmail.com' on //form/div[1]/input
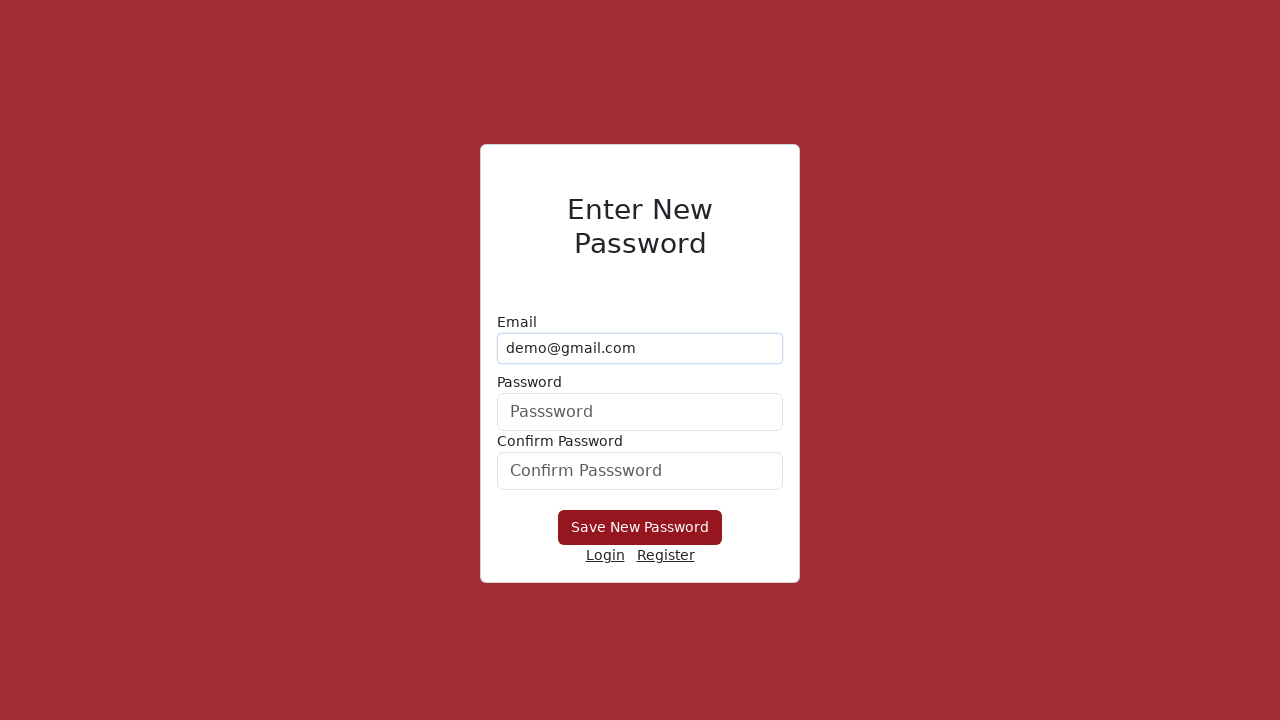

Filled new password field with 'Hello@123' on form div:nth-child(2) input
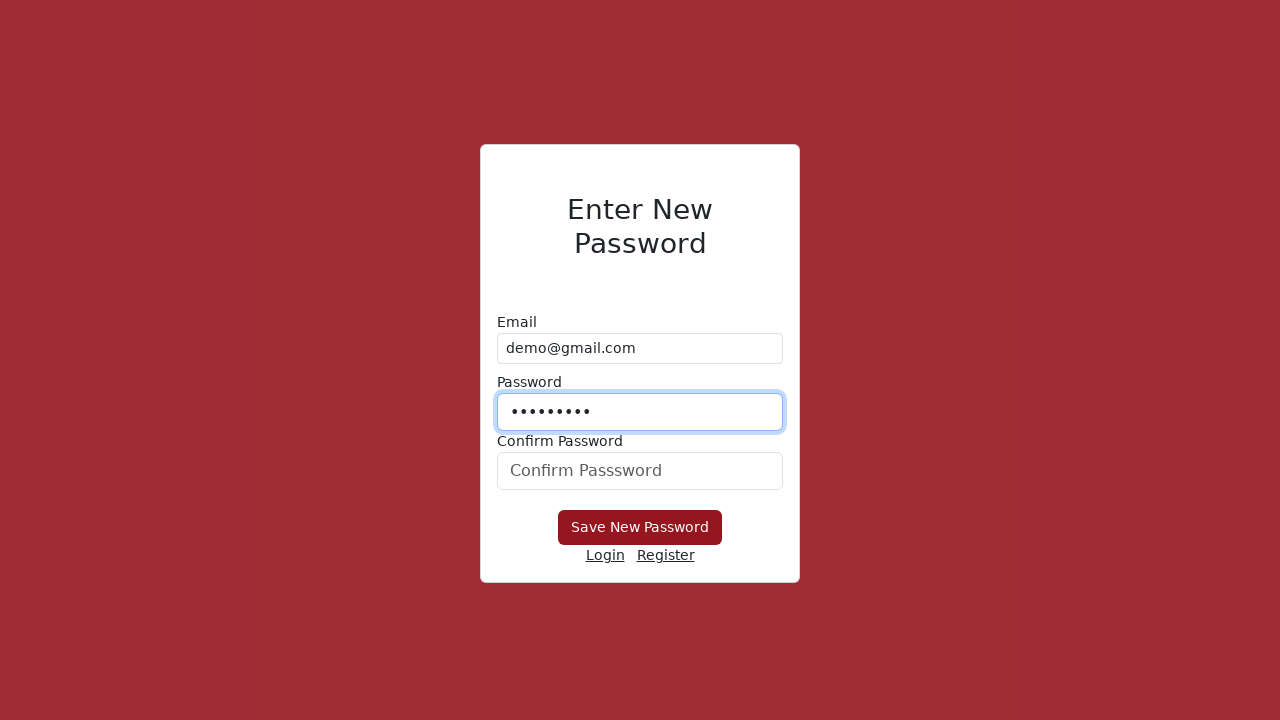

Filled confirm password field with 'Hello@123' on #confirmPassword
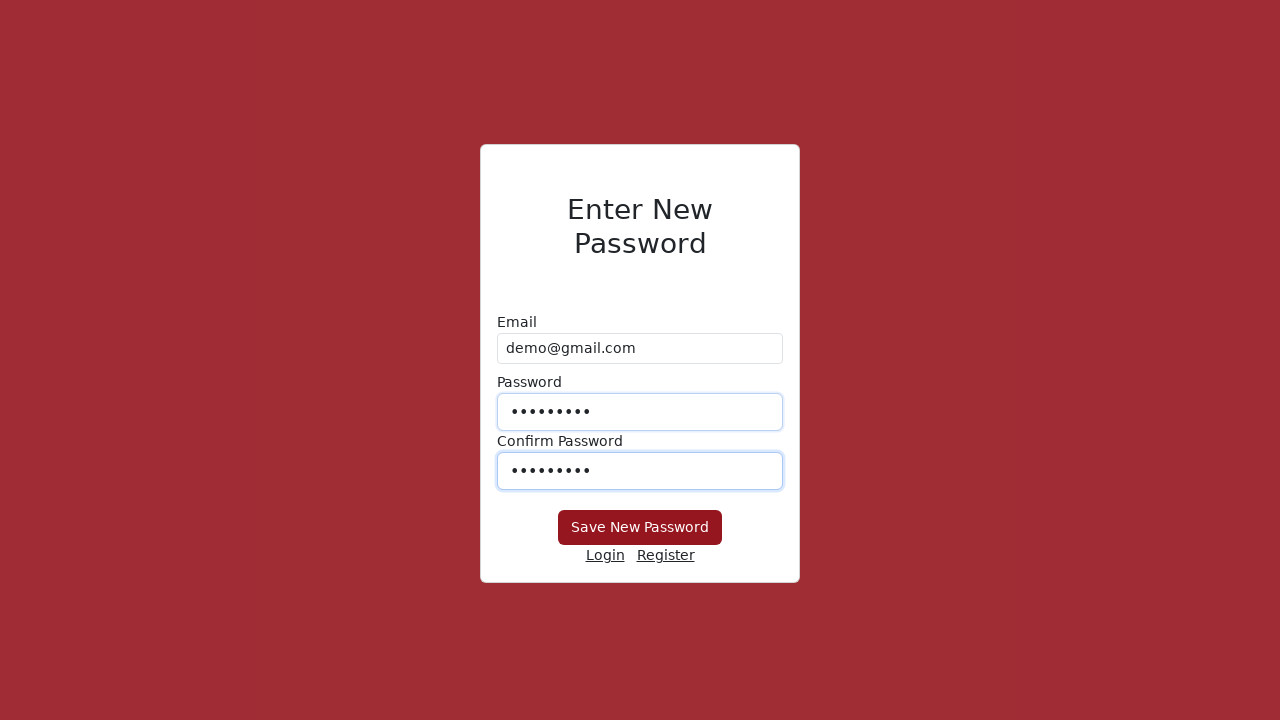

Clicked 'Save New Password' button to submit password reset form at (640, 528) on xpath=//button[text()='Save New Password']
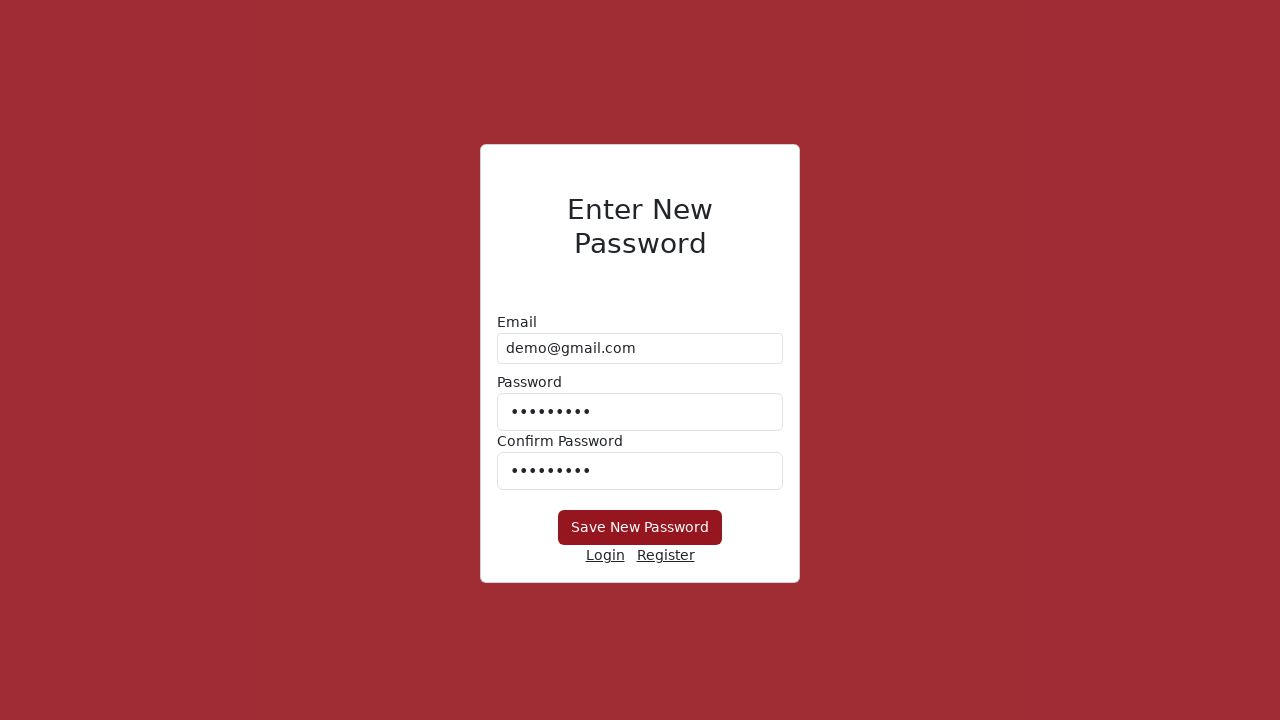

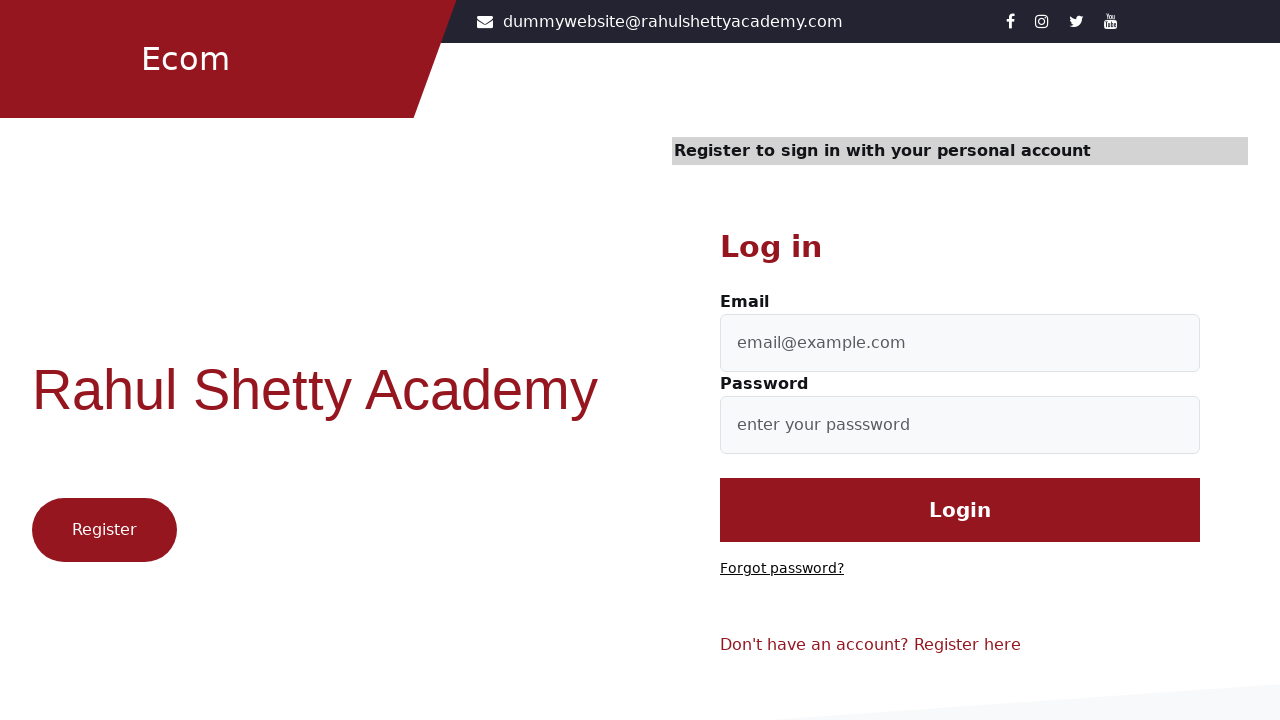